Tests web elements interaction on a sample site by clicking links, filling text fields, and performing single and double clicks on buttons

Starting URL: https://artoftesting.com/samplesiteforselenium

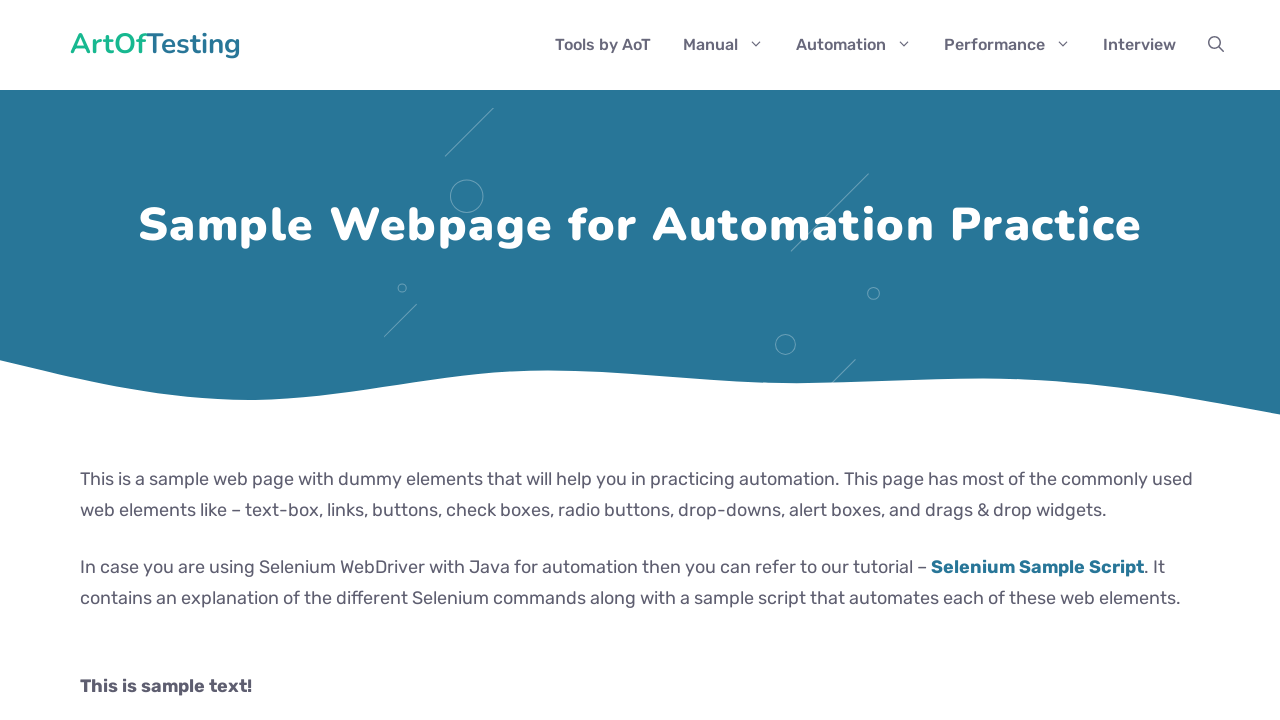

Clicked link in common web elements section at (176, 361) on //*[@id="commonWebElements"]/p[1]/a
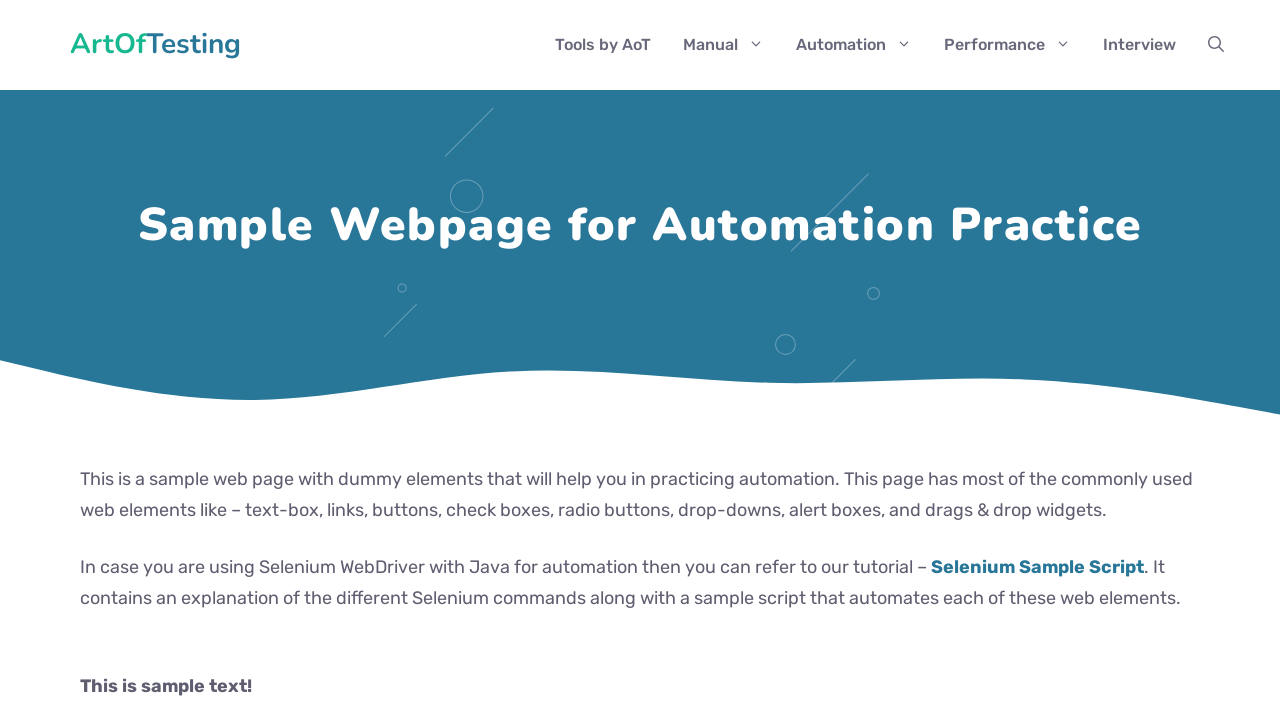

Filled first name field with 'Pyaare' on #fname
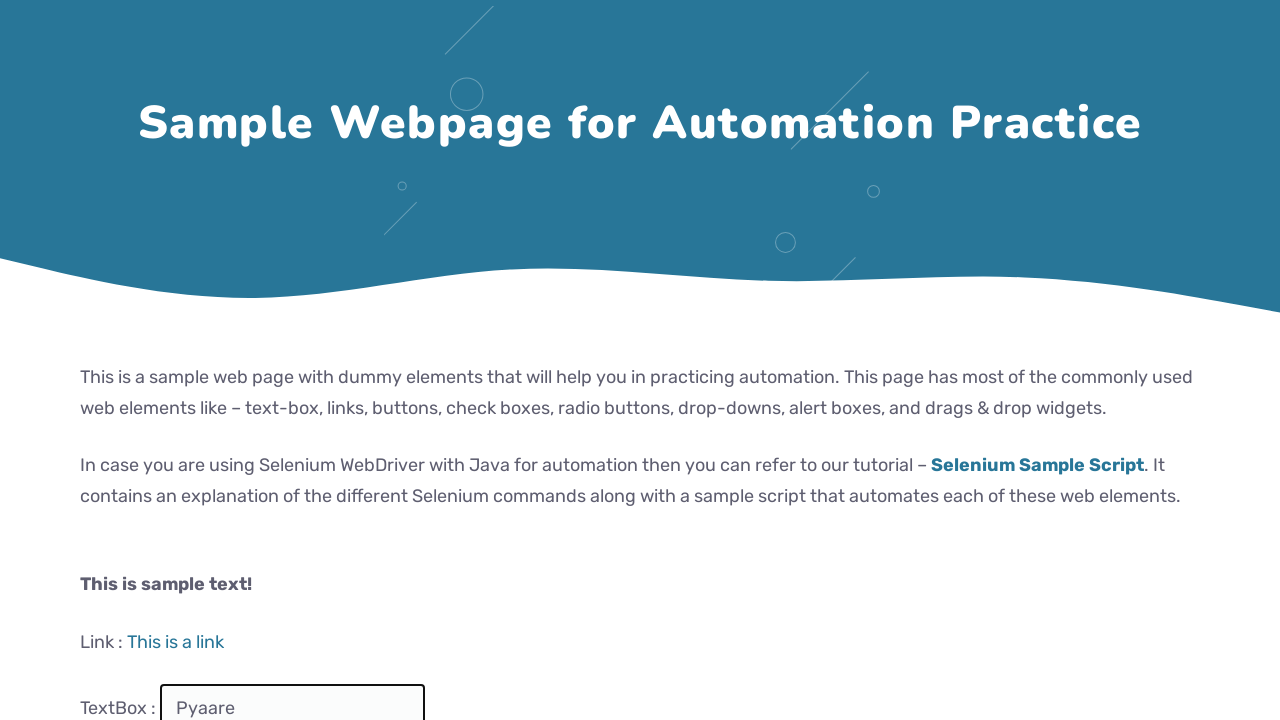

Clicked the button at (202, 360) on #idOfButton
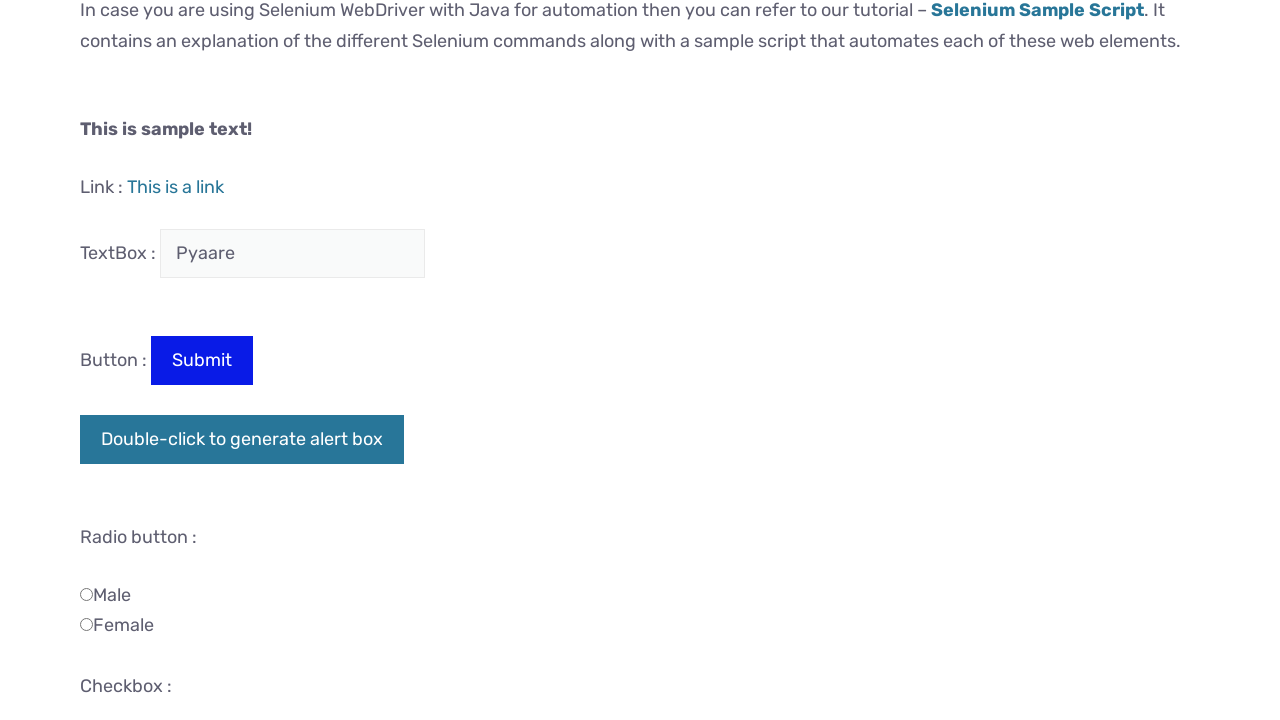

Performed single click on double-click button at (242, 440) on #dblClkBtn
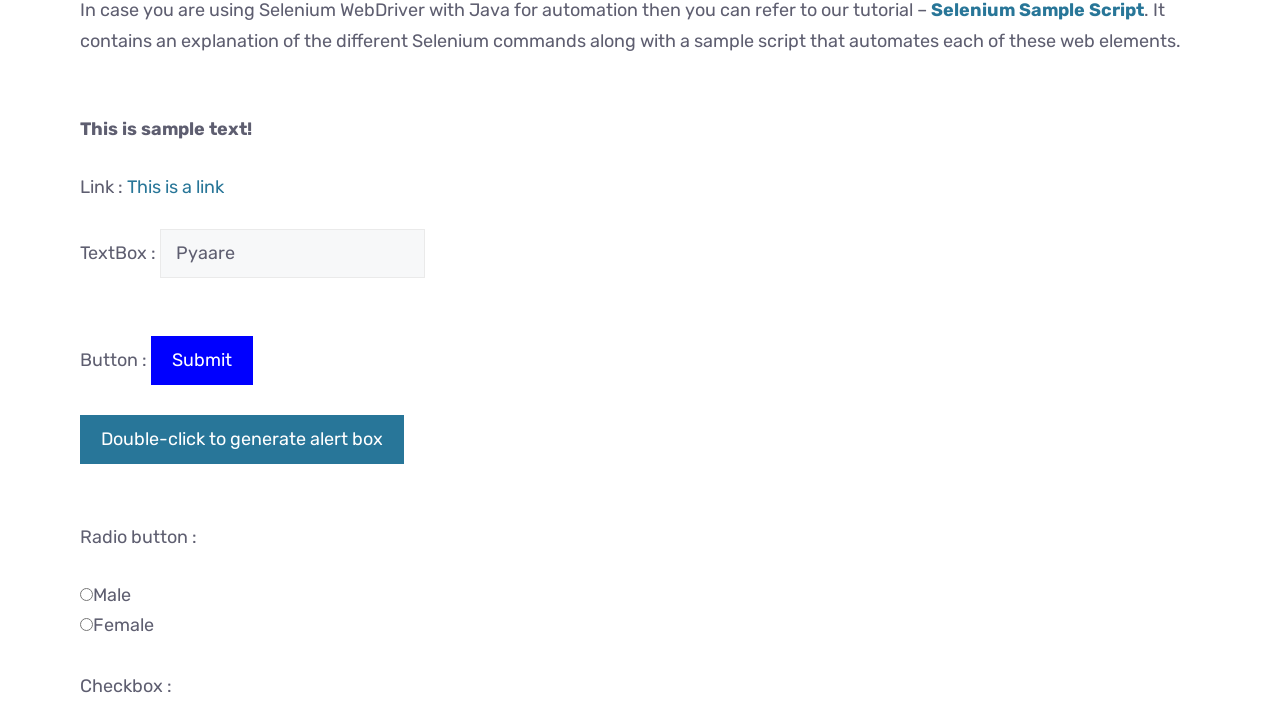

Performed double click on the button at (242, 440) on #dblClkBtn
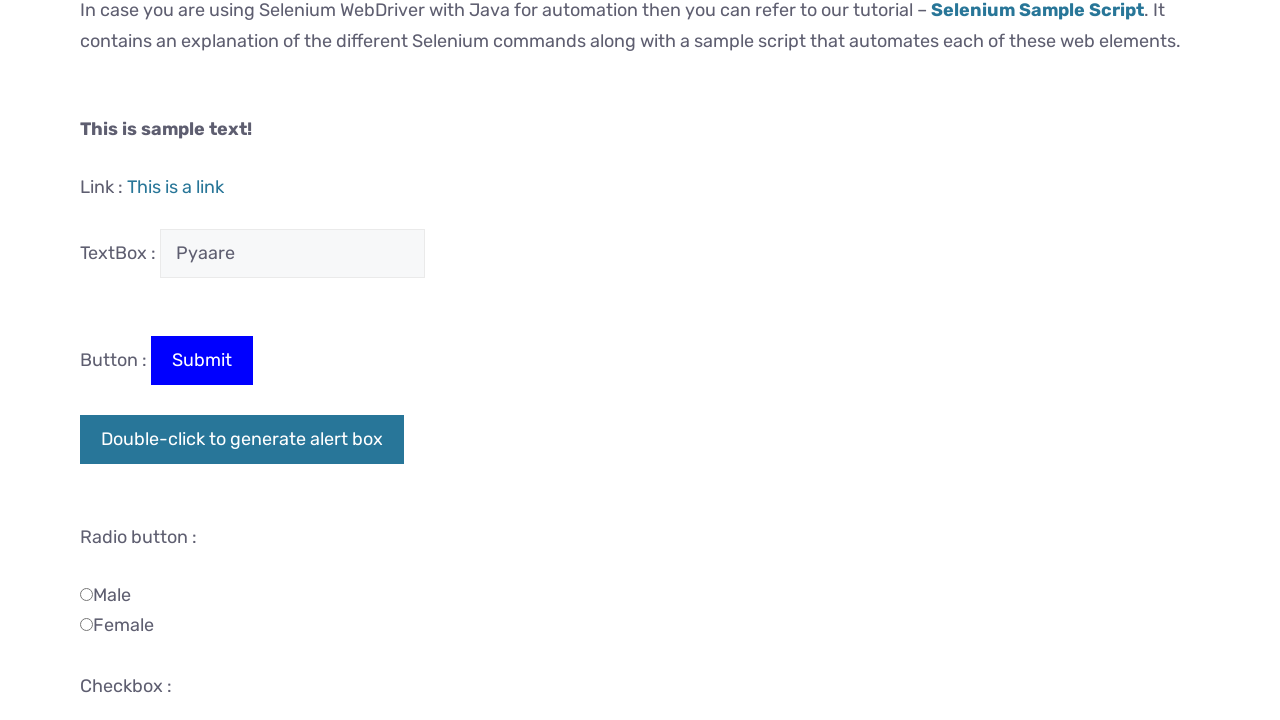

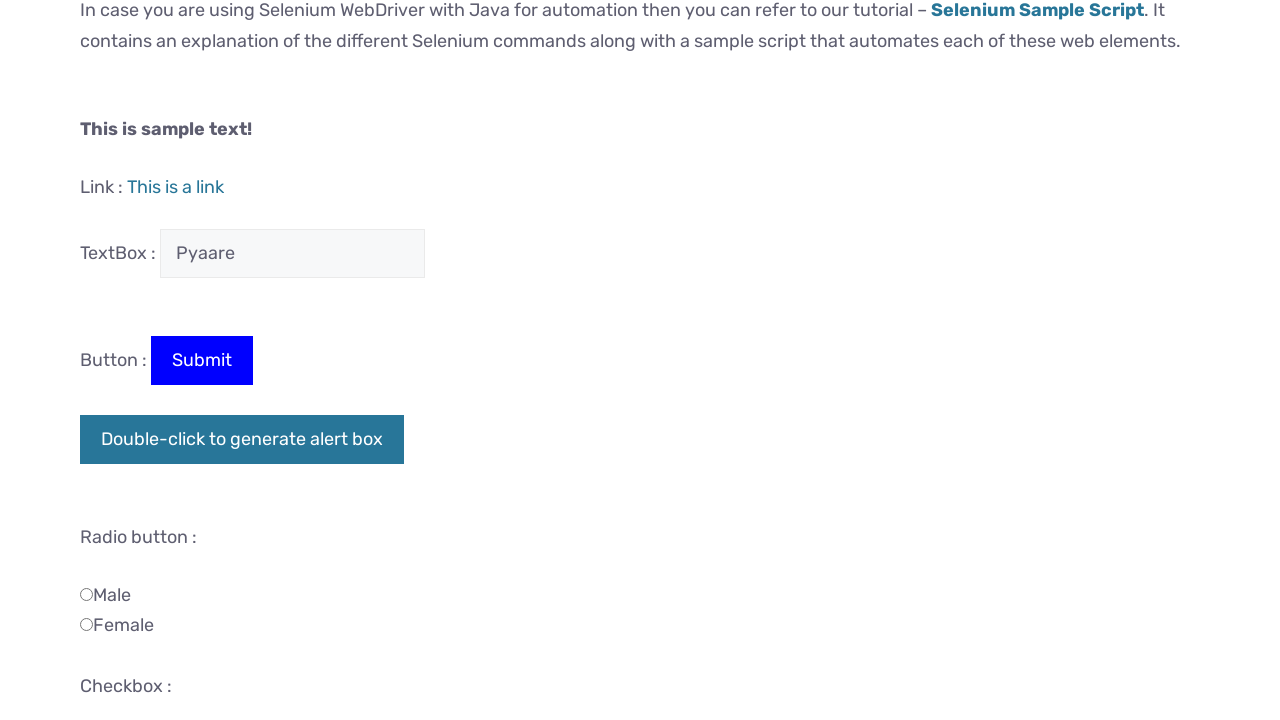